Navigates to CoinMarketCap landing page and verifies that cryptocurrency results are displayed in the table

Starting URL: https://coinmarketcap.com/

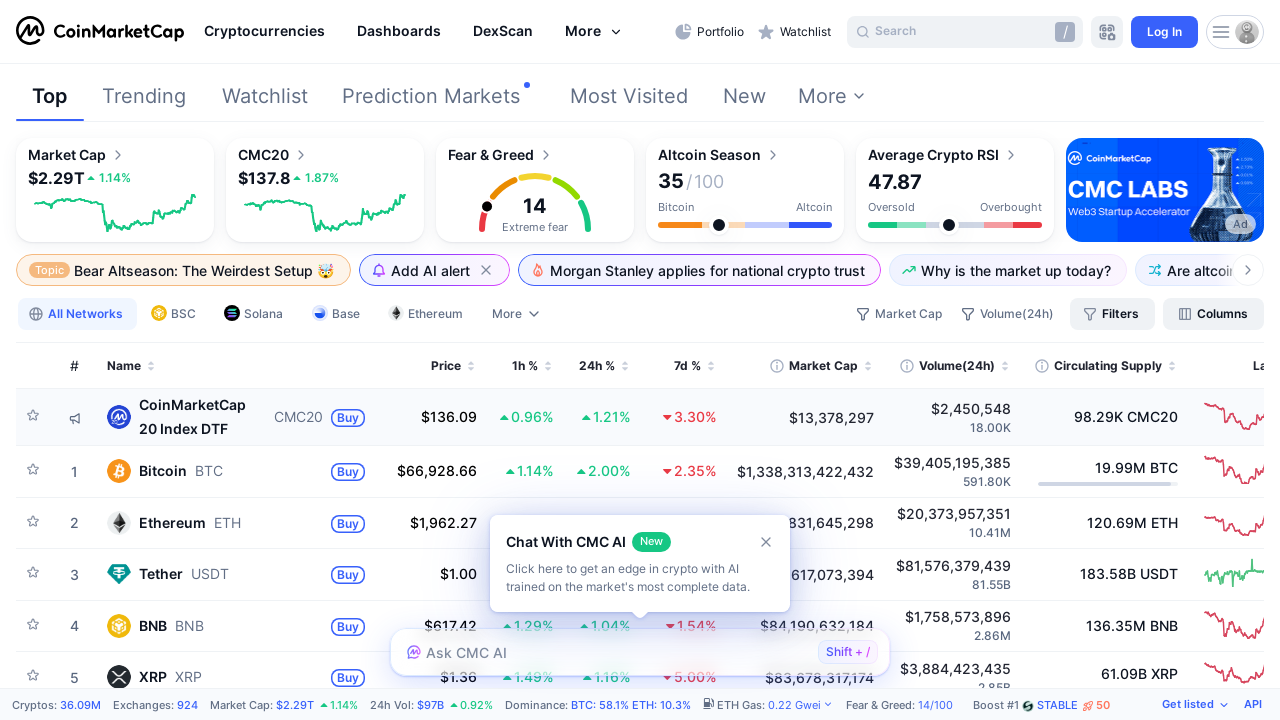

Waited for cryptocurrency results table to load
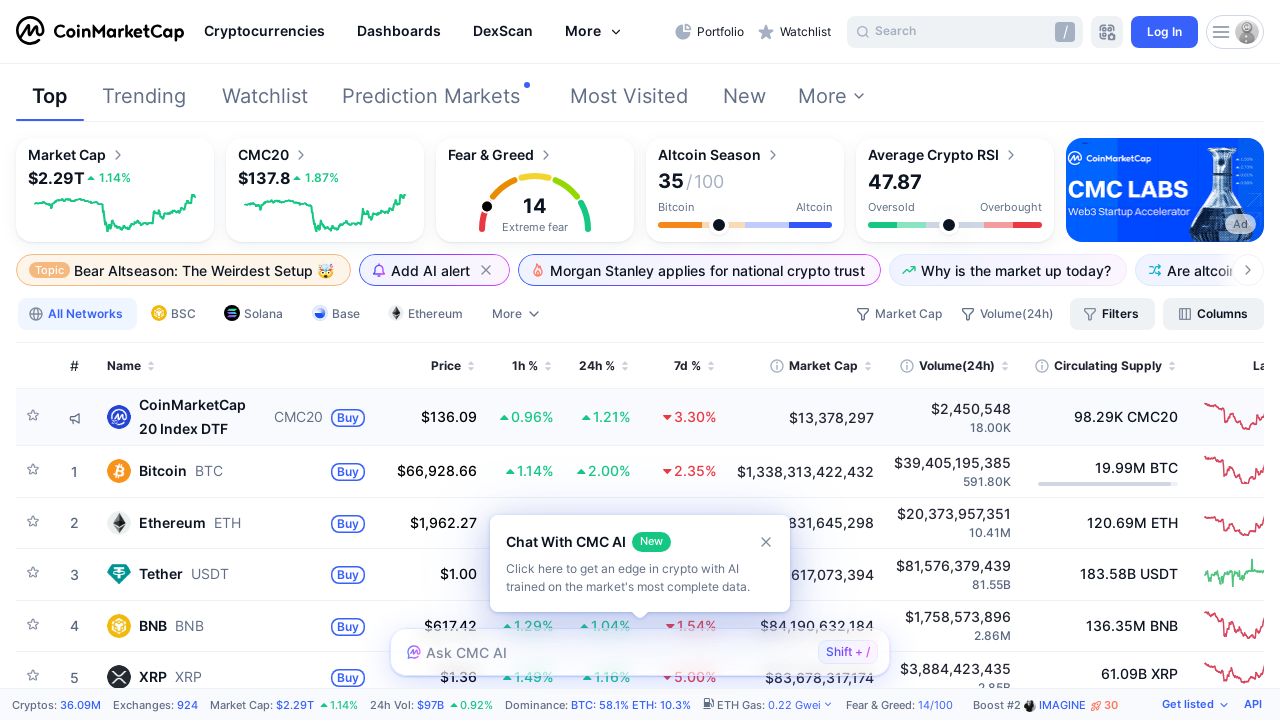

Located cryptocurrency results rows in table
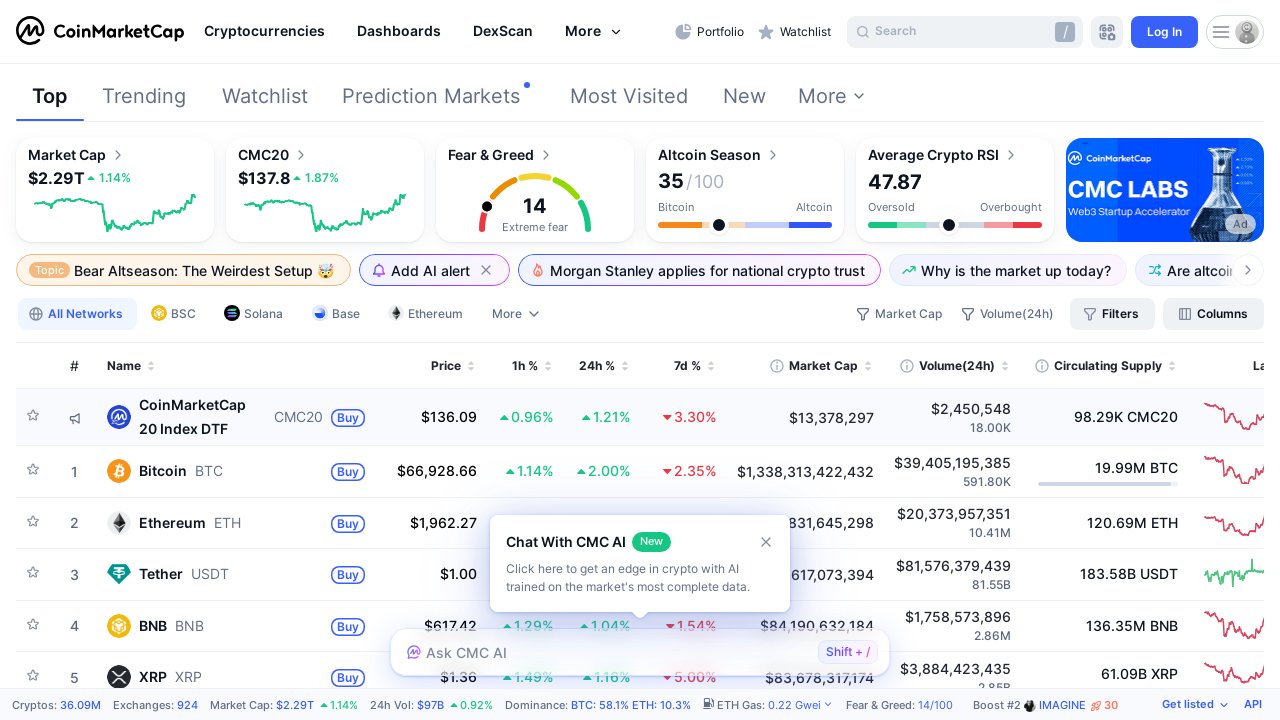

Verified 101 cryptocurrency results are displayed in the table
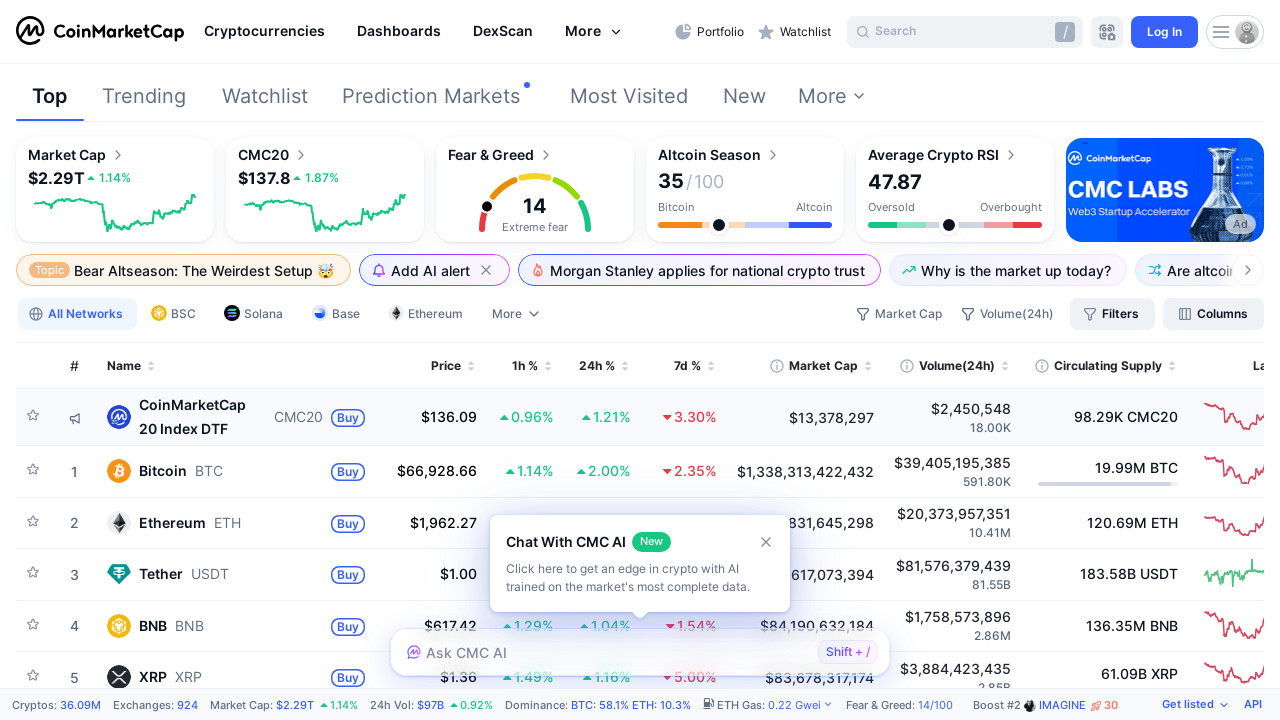

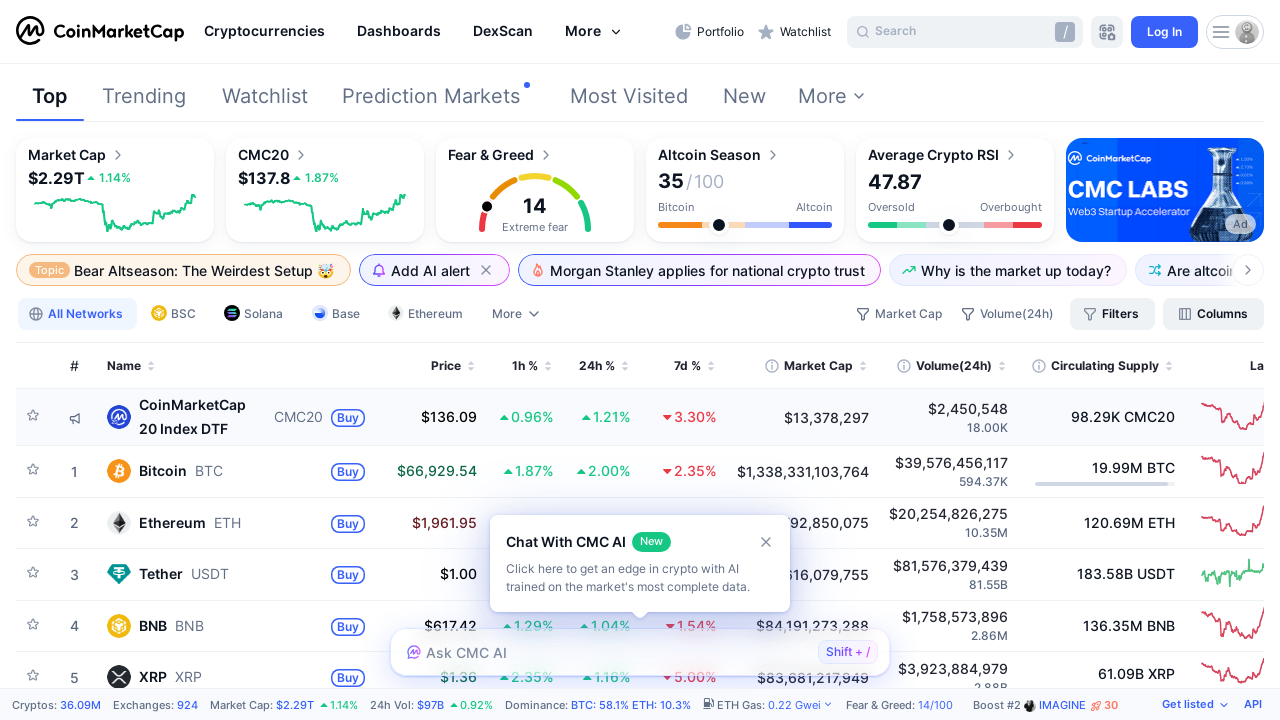